Tests that clicking on the logo keeps the user on the same page by verifying the URL doesn't change.

Starting URL: https://www.w3schools.com/

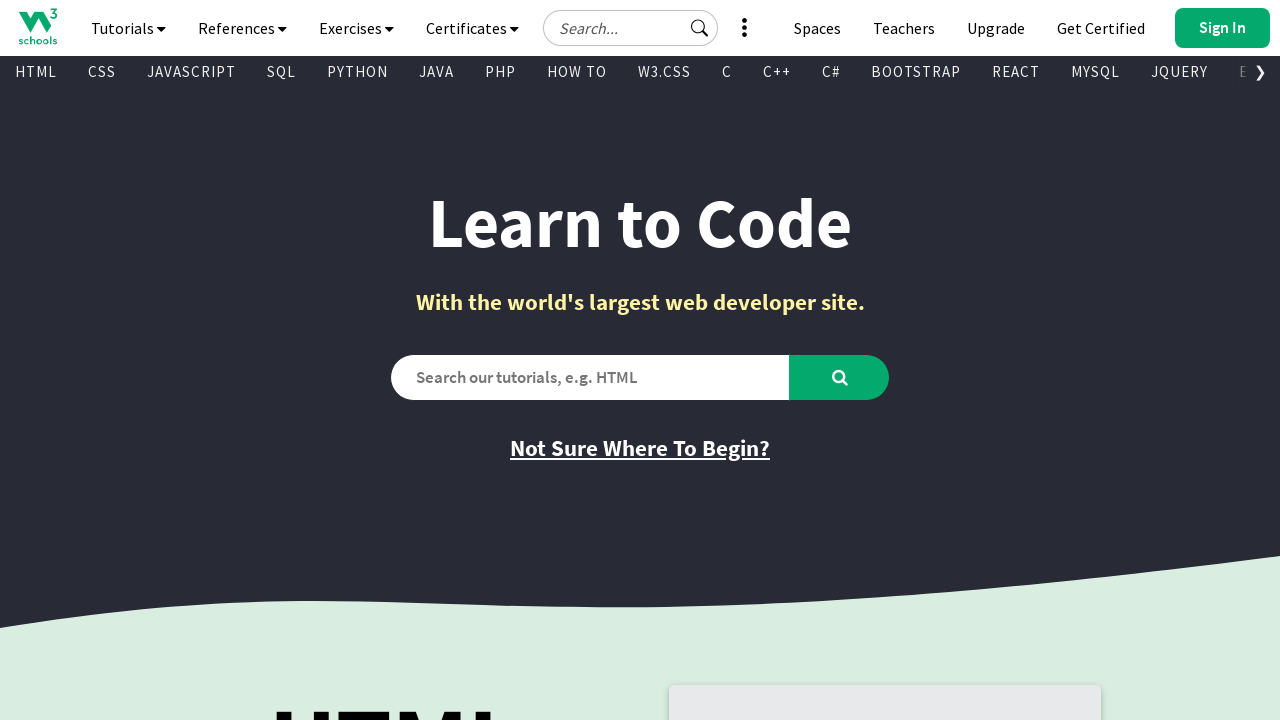

Clicked on the logo banner at (234, 361) on xpath=//i[@class='fa fa-logo']
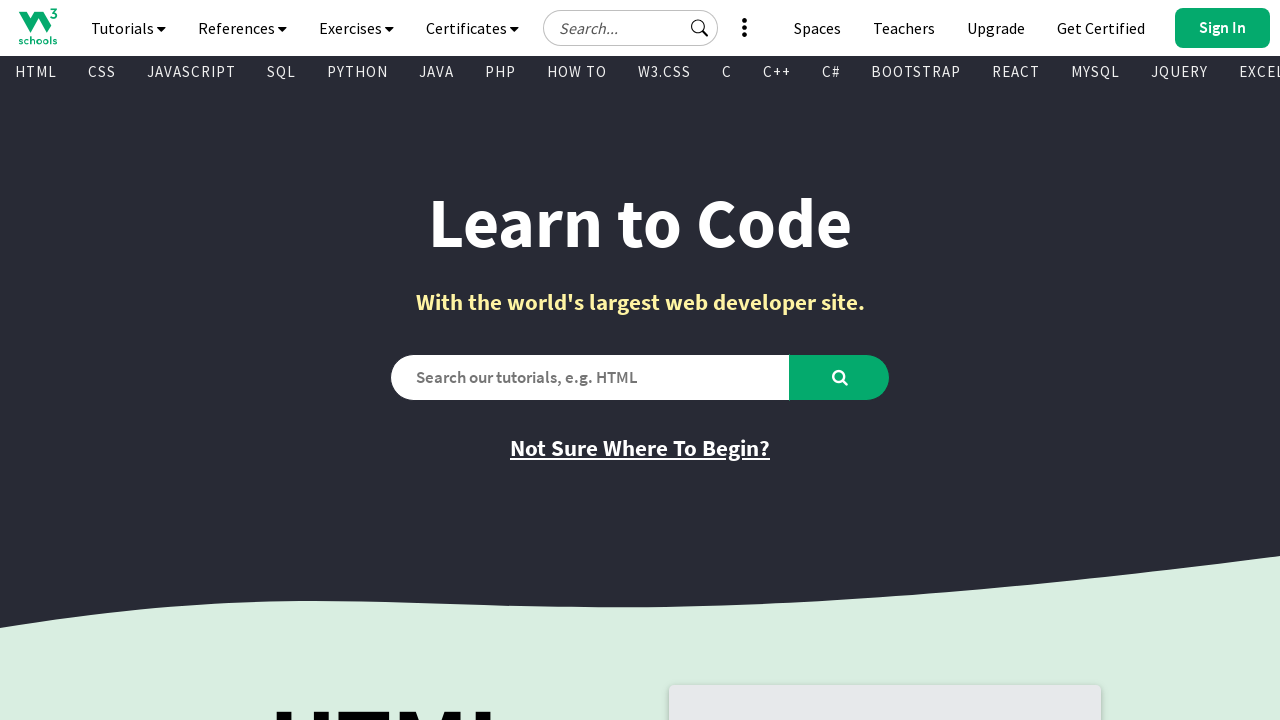

Waited for page to reach networkidle state
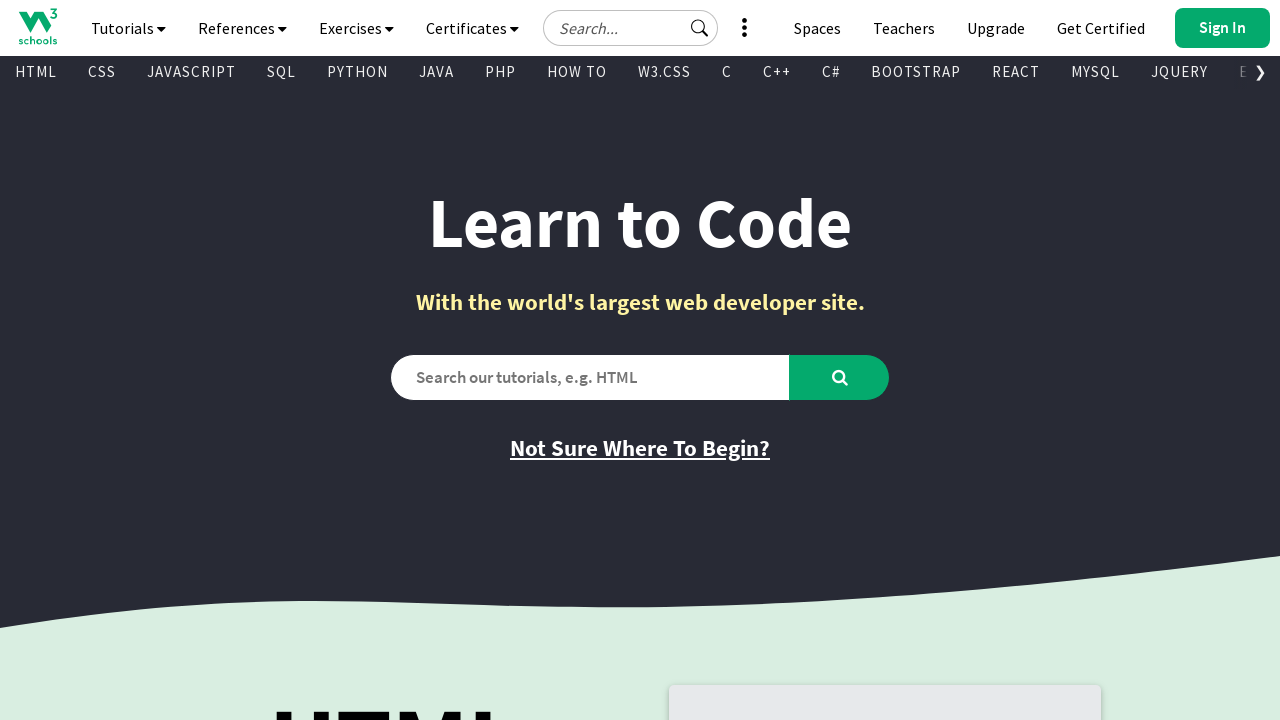

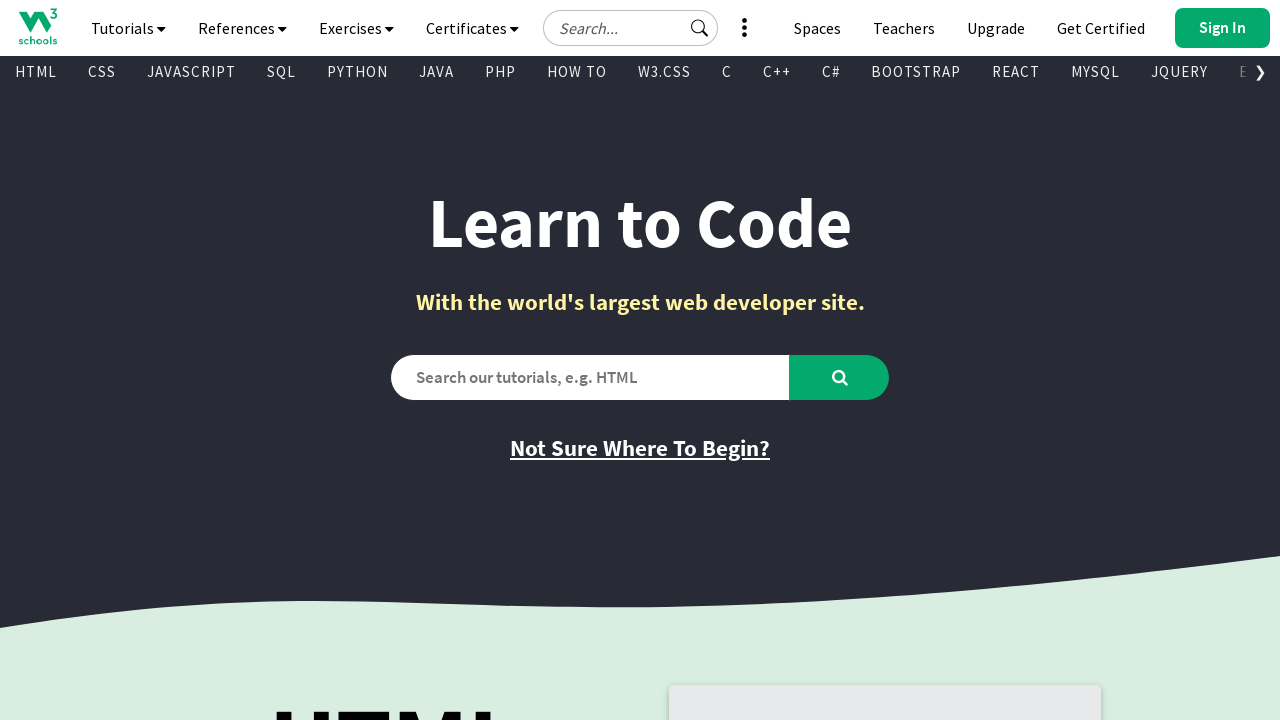